Tests drag and drop functionality on the jQuery UI demo page by dragging an element and dropping it onto a target drop zone within an iframe.

Starting URL: https://jqueryui.com/droppable/

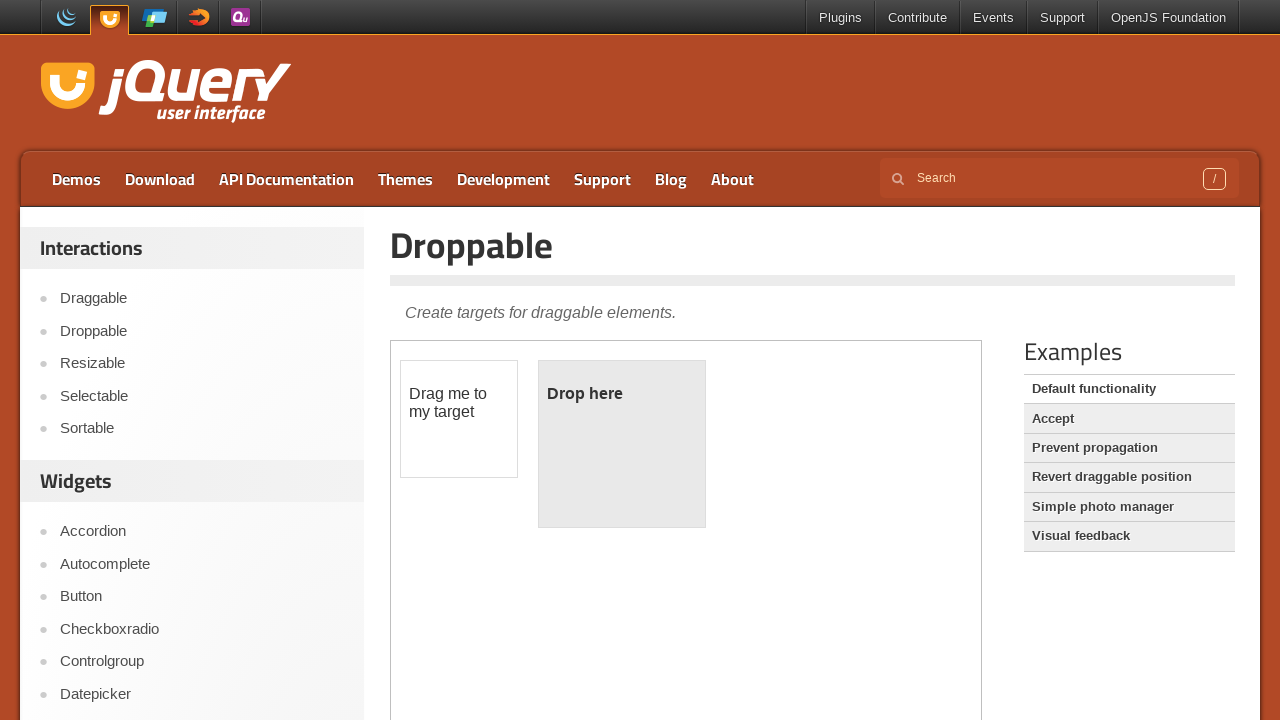

Located the demo iframe containing drag and drop elements
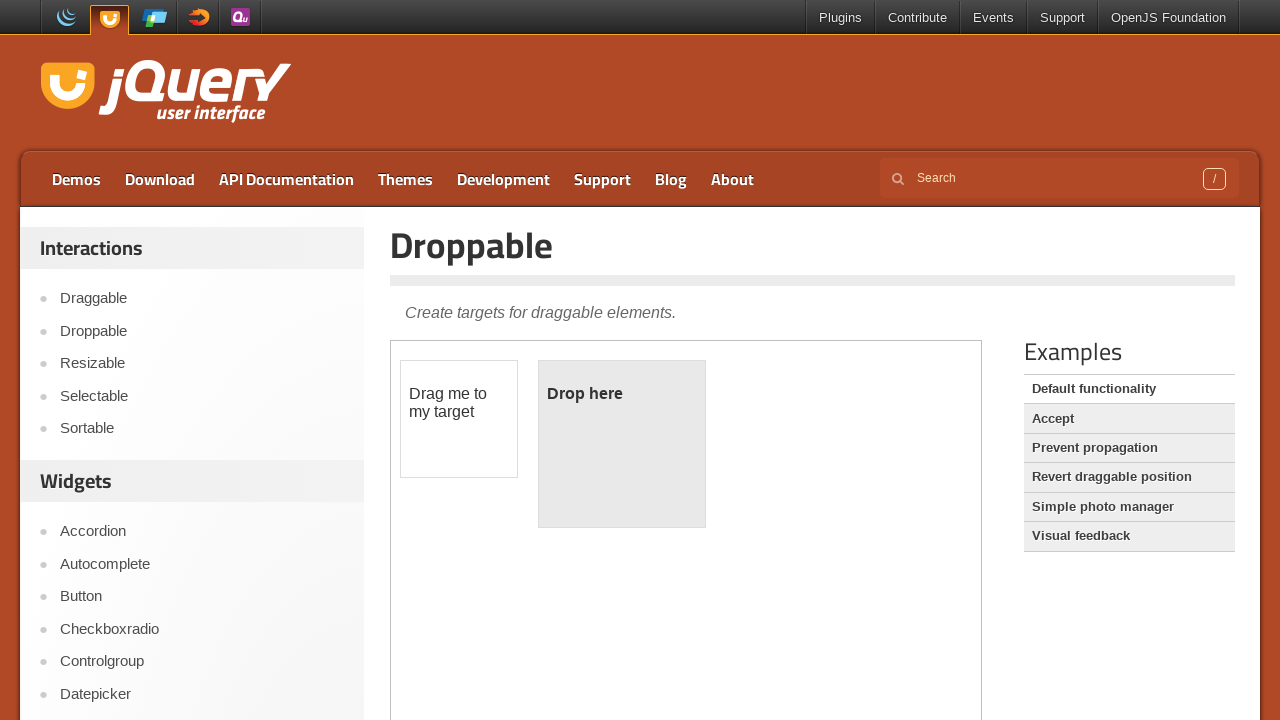

Located the draggable element
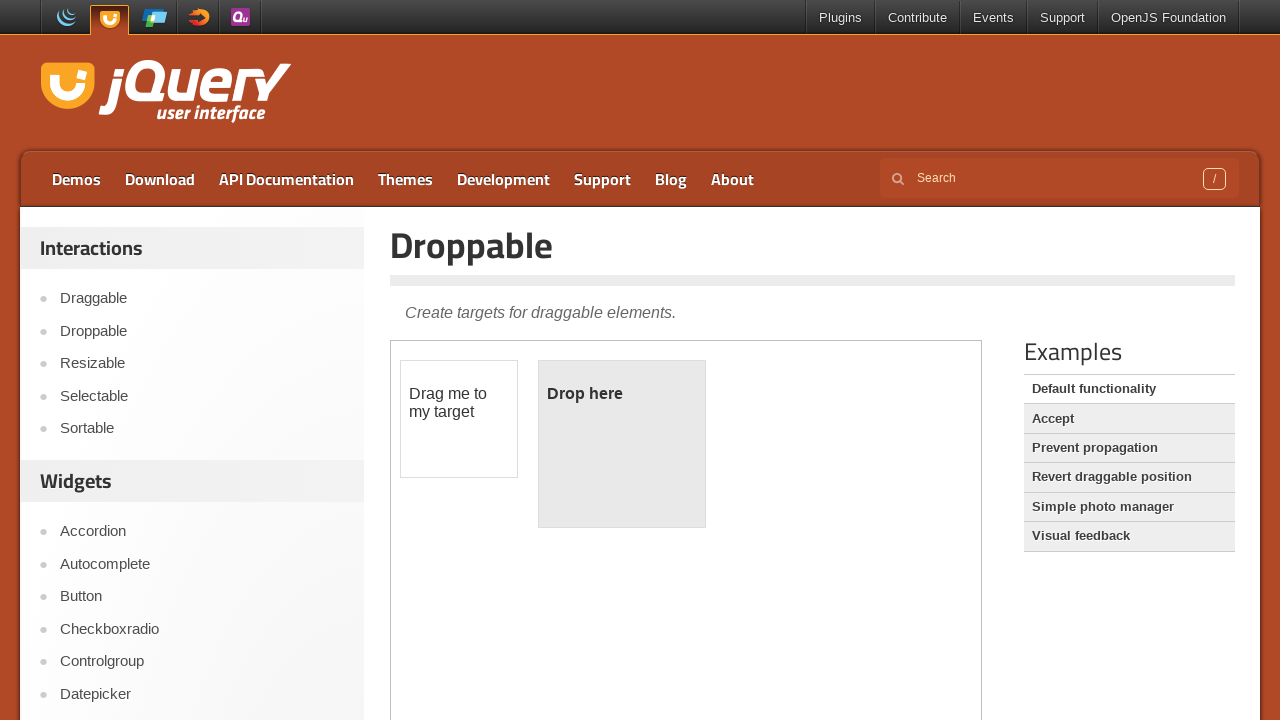

Located the droppable target element
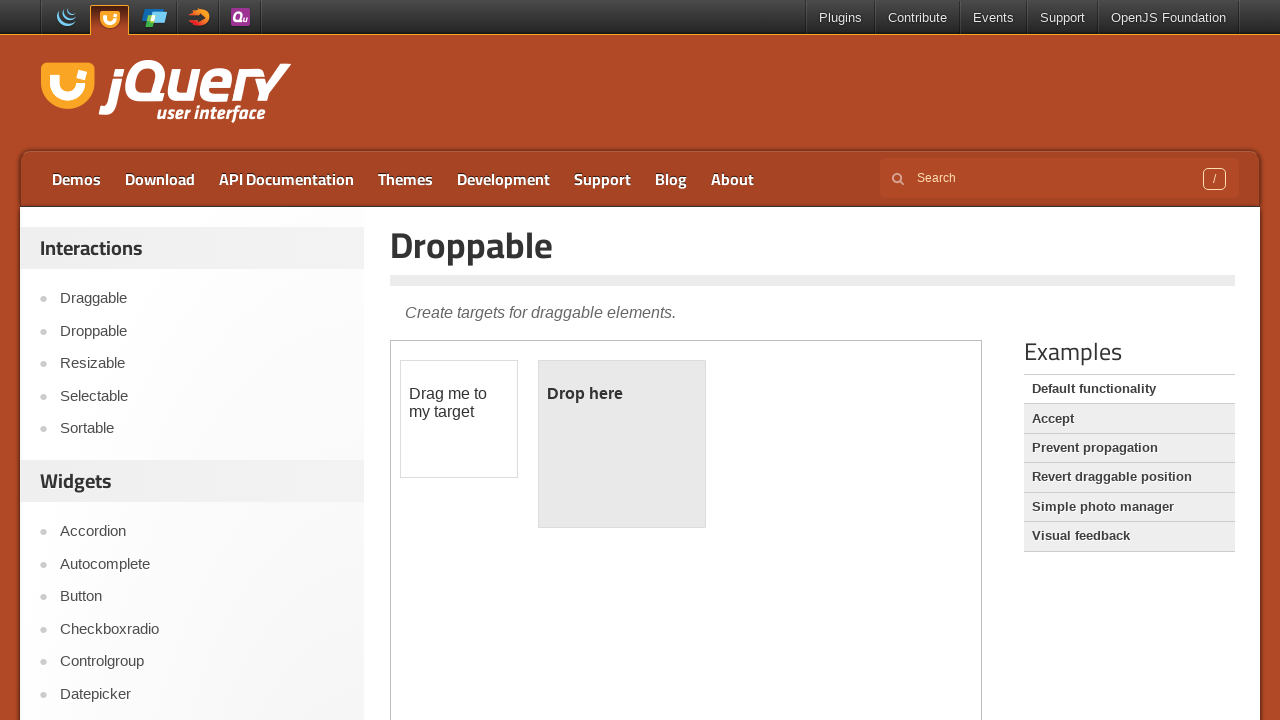

Dragged element to the drop zone at (622, 444)
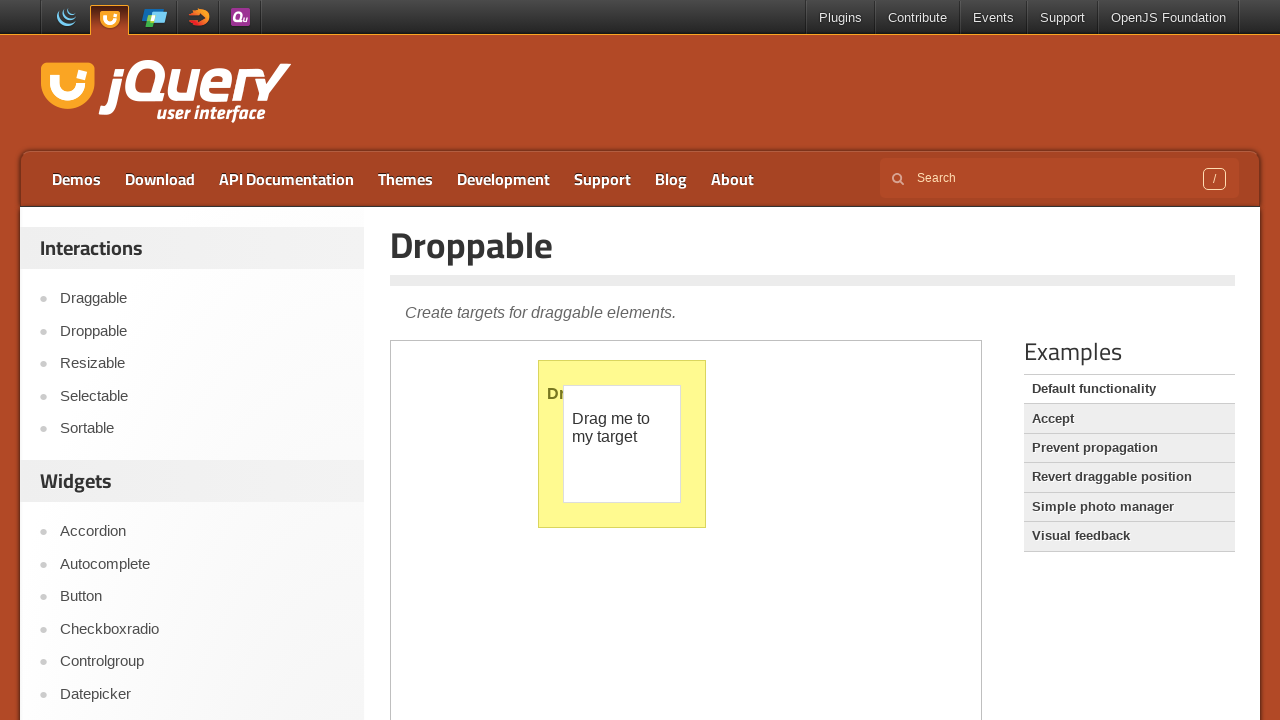

Verified drop was successful - droppable element now shows 'Dropped!' text
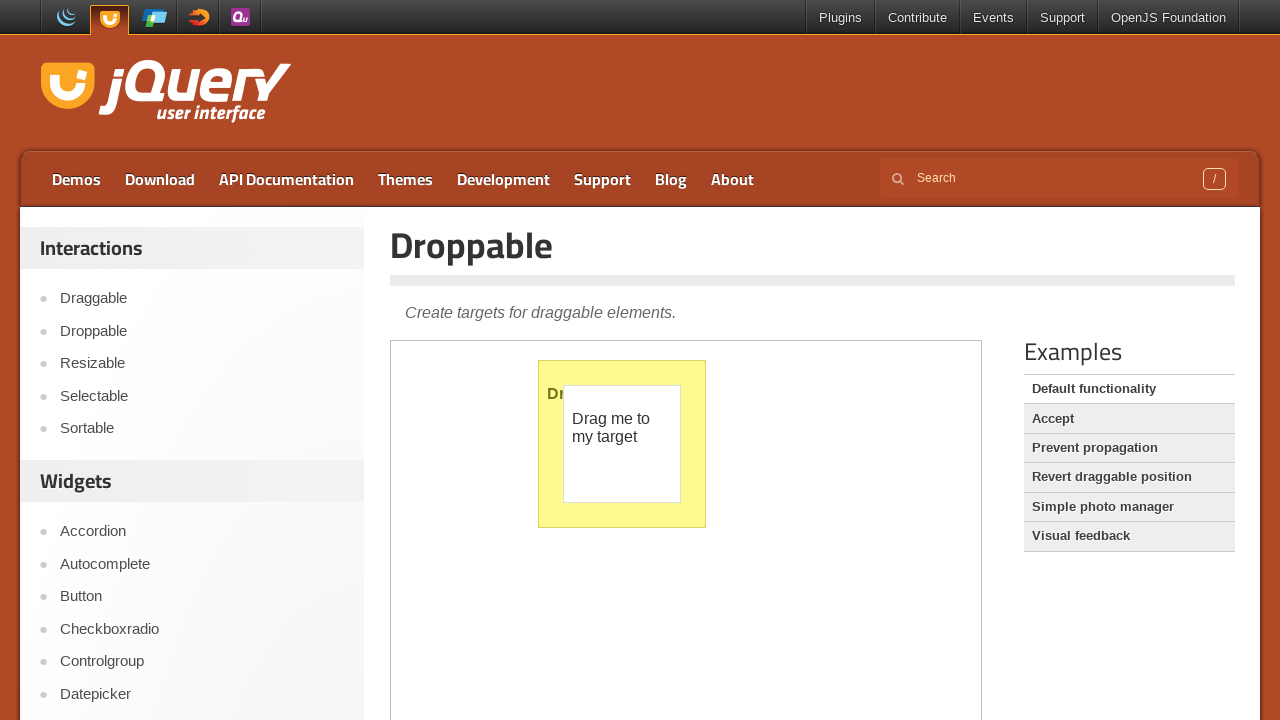

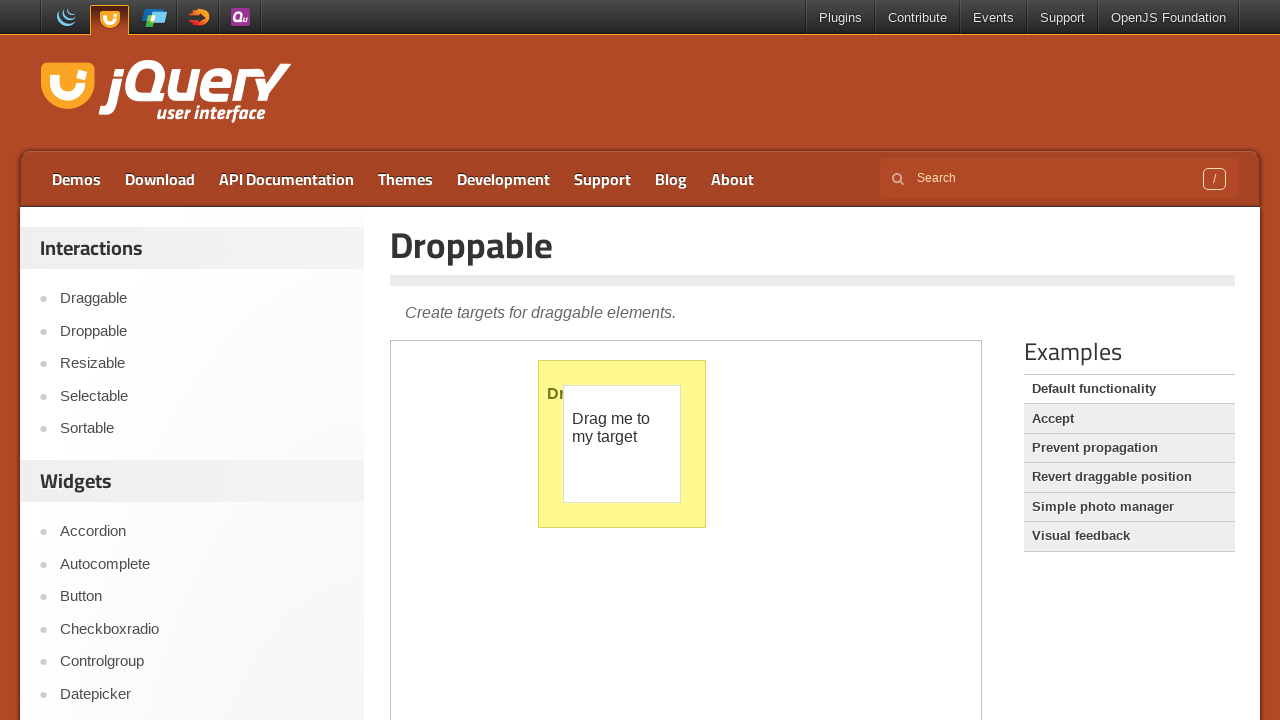